Fills out a registration form with user details and submits it by clicking the register button

Starting URL: https://parabank.parasoft.com/parabank/register.htm

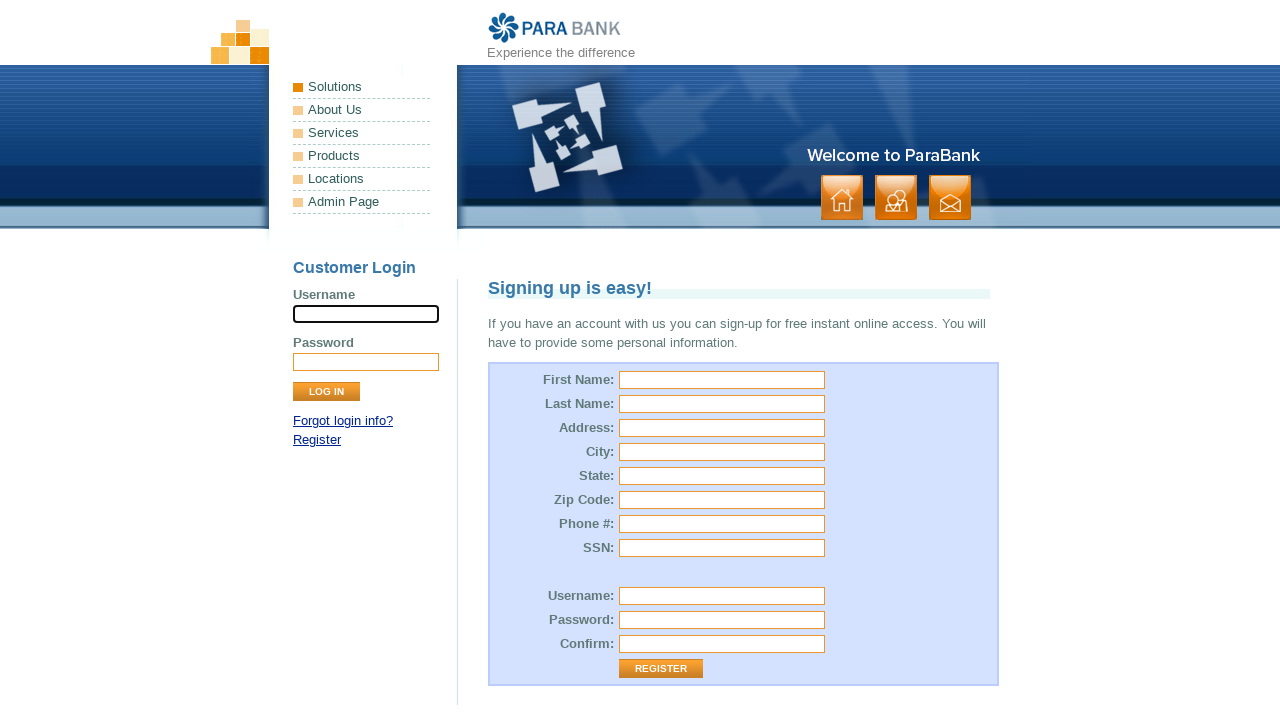

Filled first name field with 'Alan' on #customer\.firstName
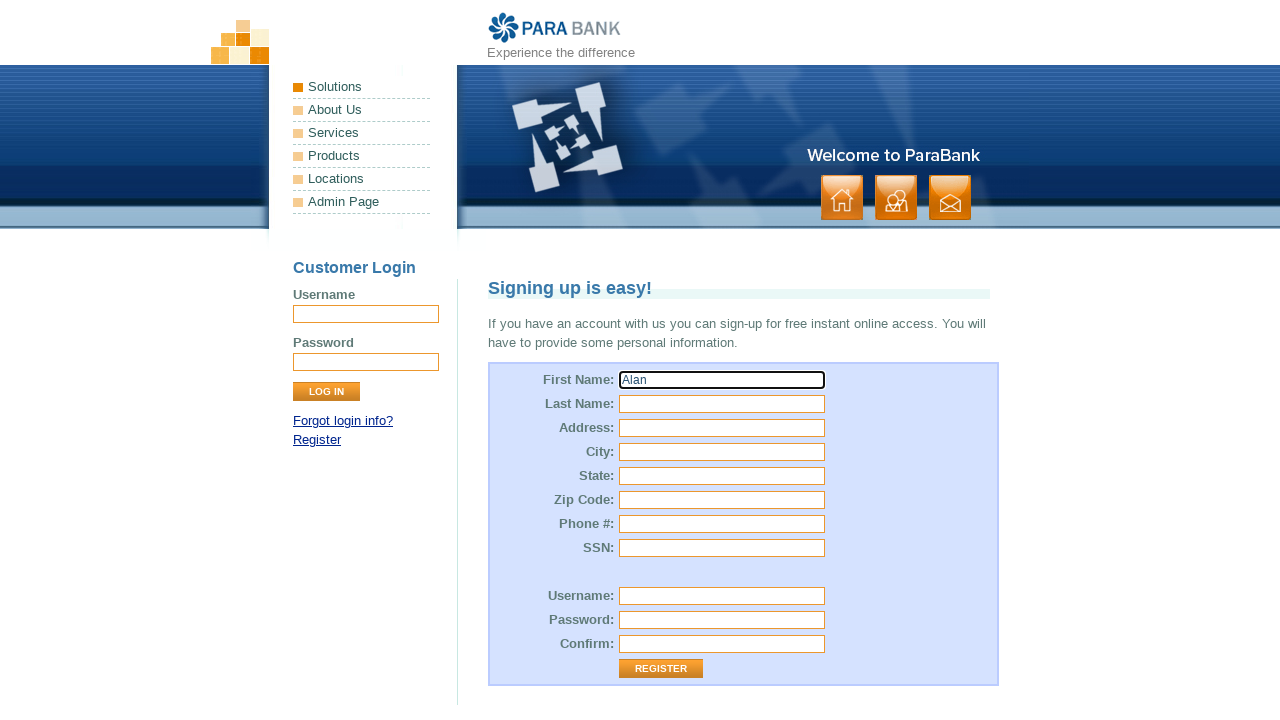

Filled last name field with 'Smith' on #customer\.lastName
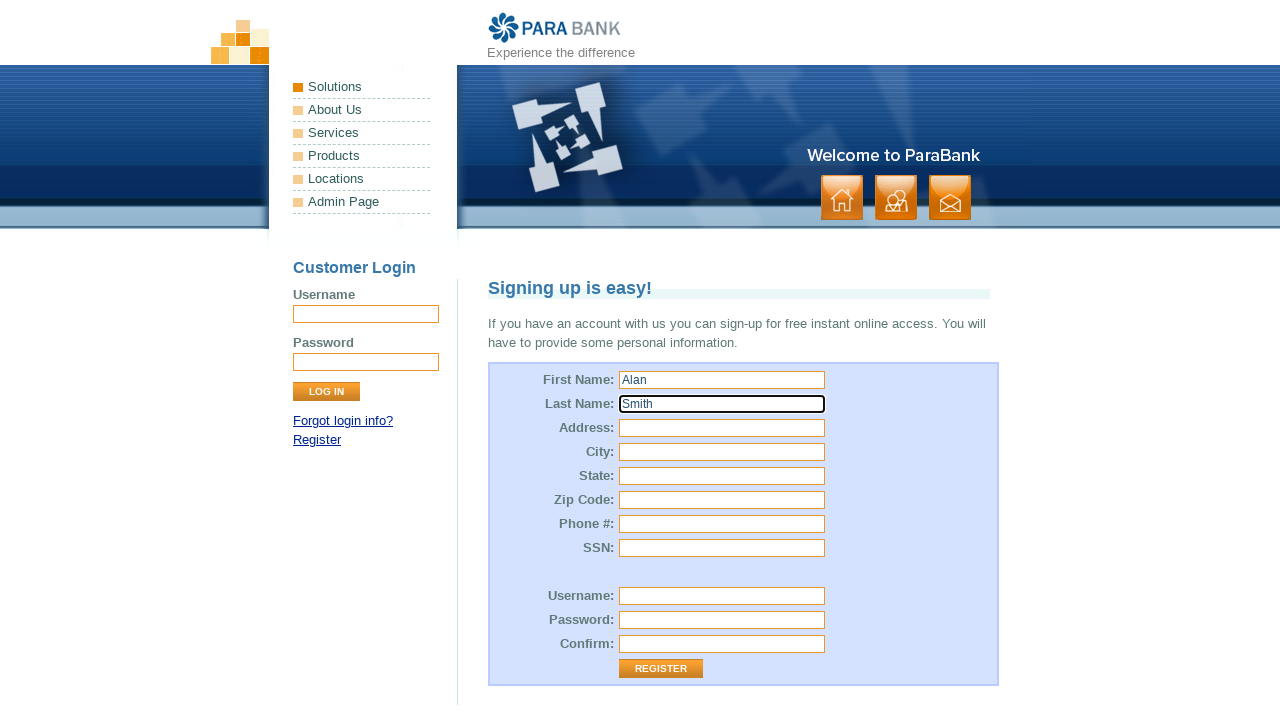

Filled street address field with '742 Evergreen Terrace' on #customer\.address\.street
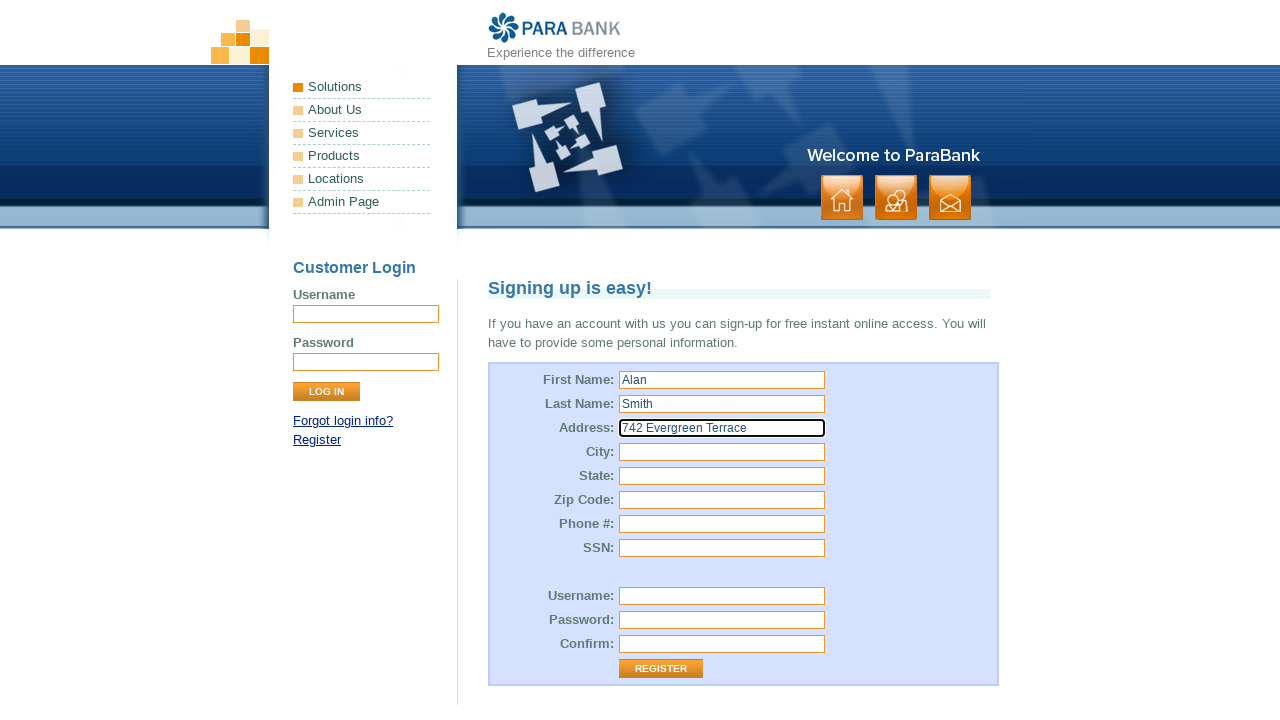

Filled city field with 'Springfield' on #customer\.address\.city
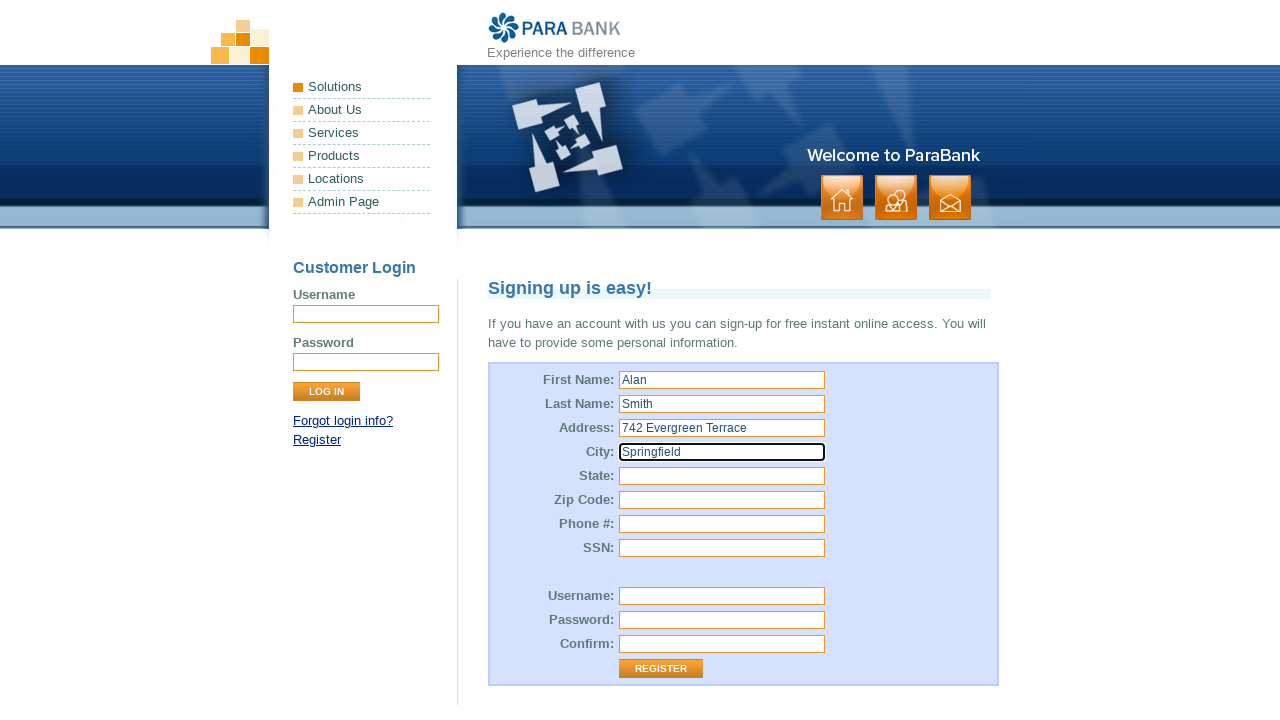

Filled state field with 'VA' on #customer\.address\.state
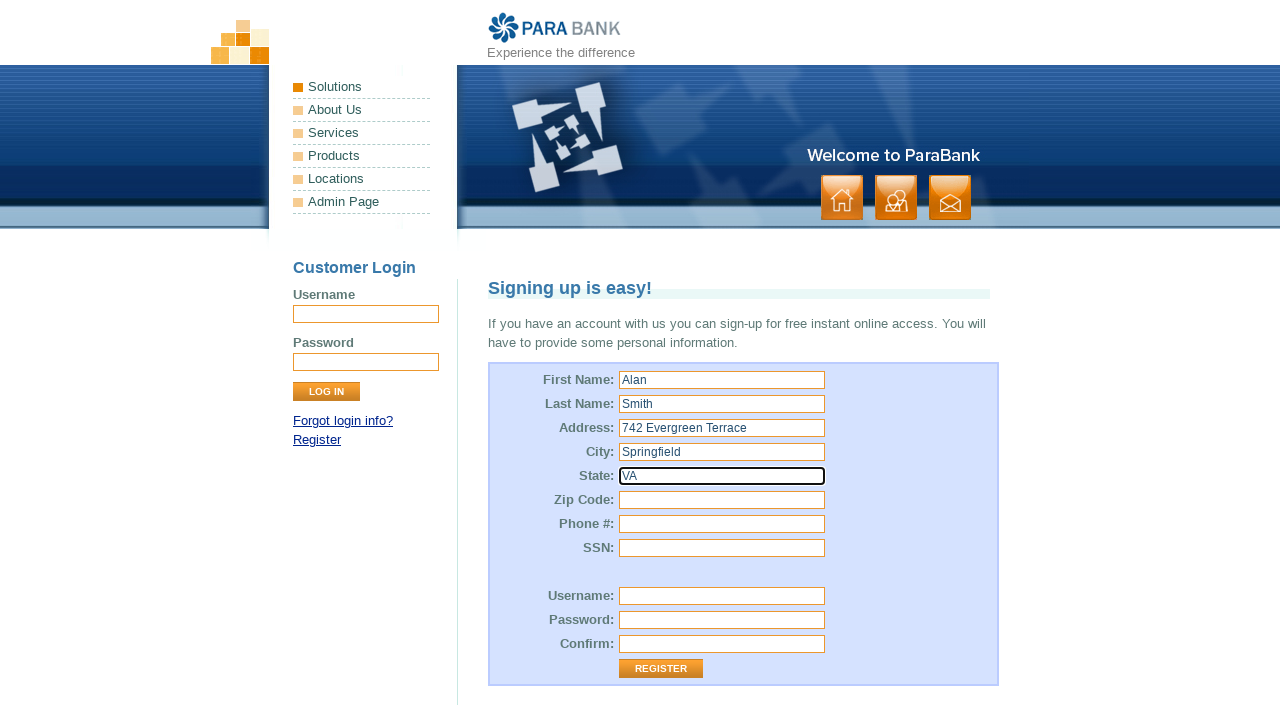

Filled zip code field with '12345' on #customer\.address\.zipCode
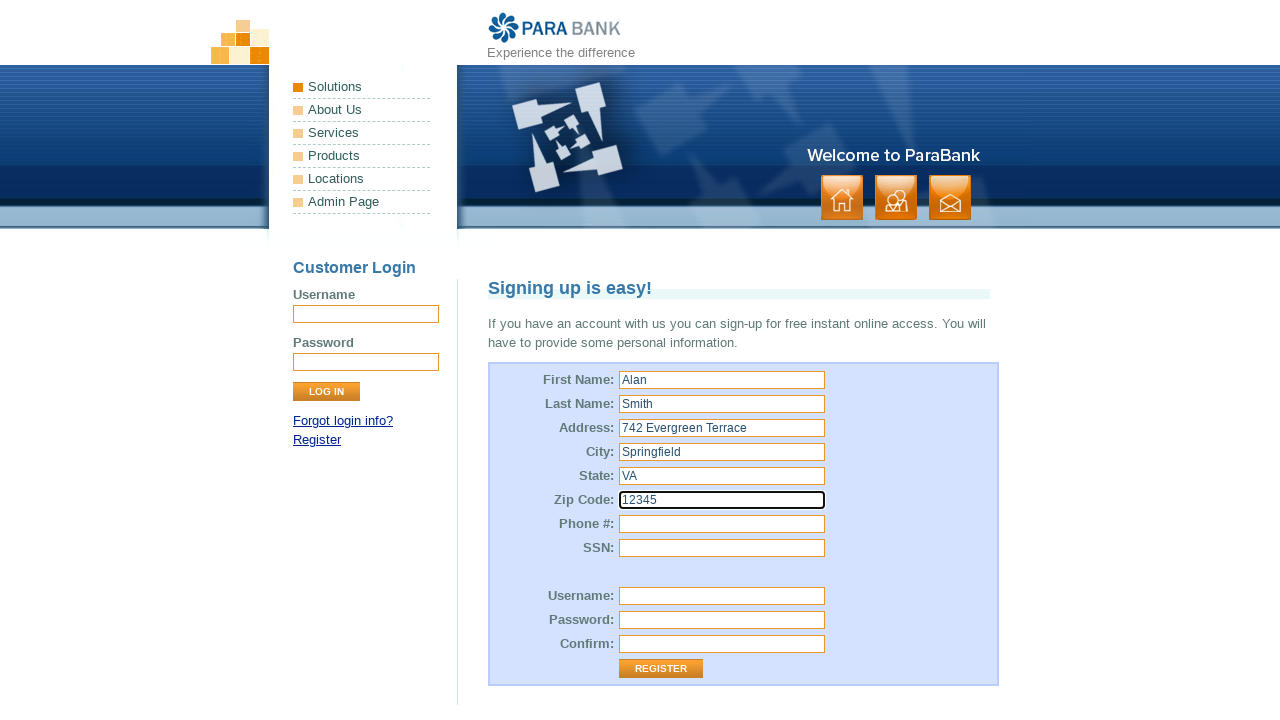

Filled phone number field with '(555)555-5555' on #customer\.phoneNumber
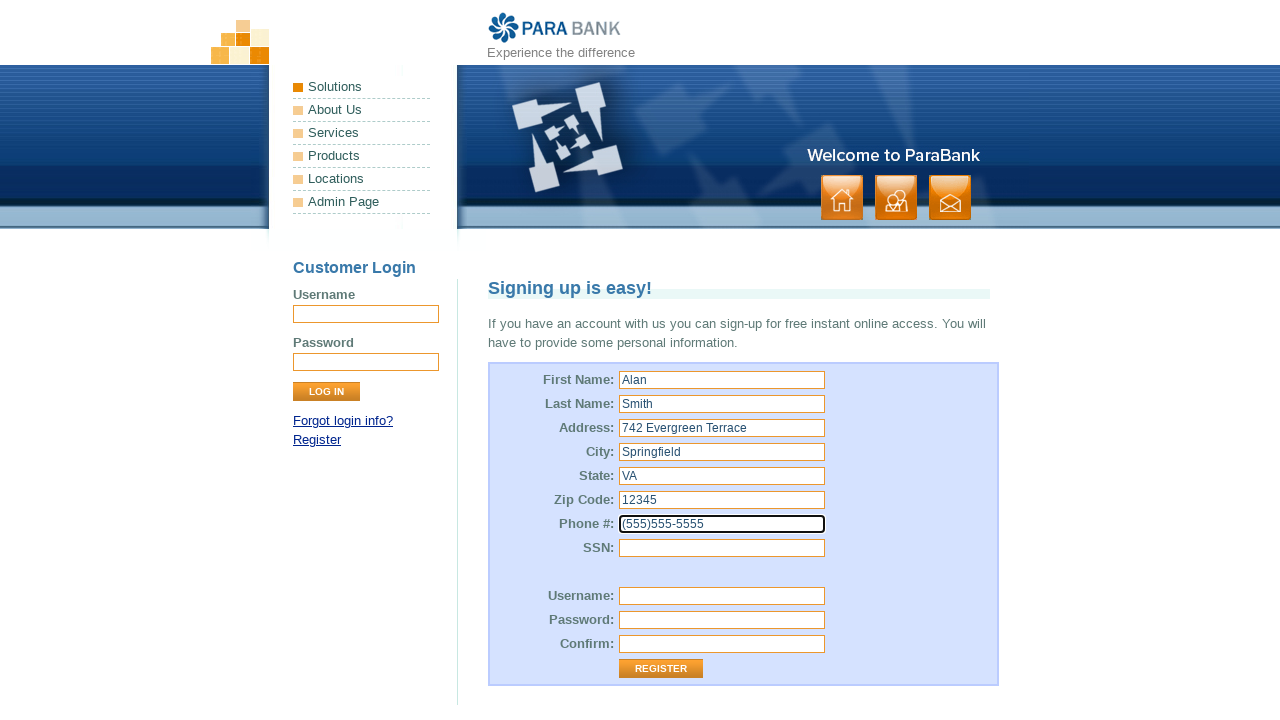

Filled SSN field with '123-45-6789' on #customer\.ssn
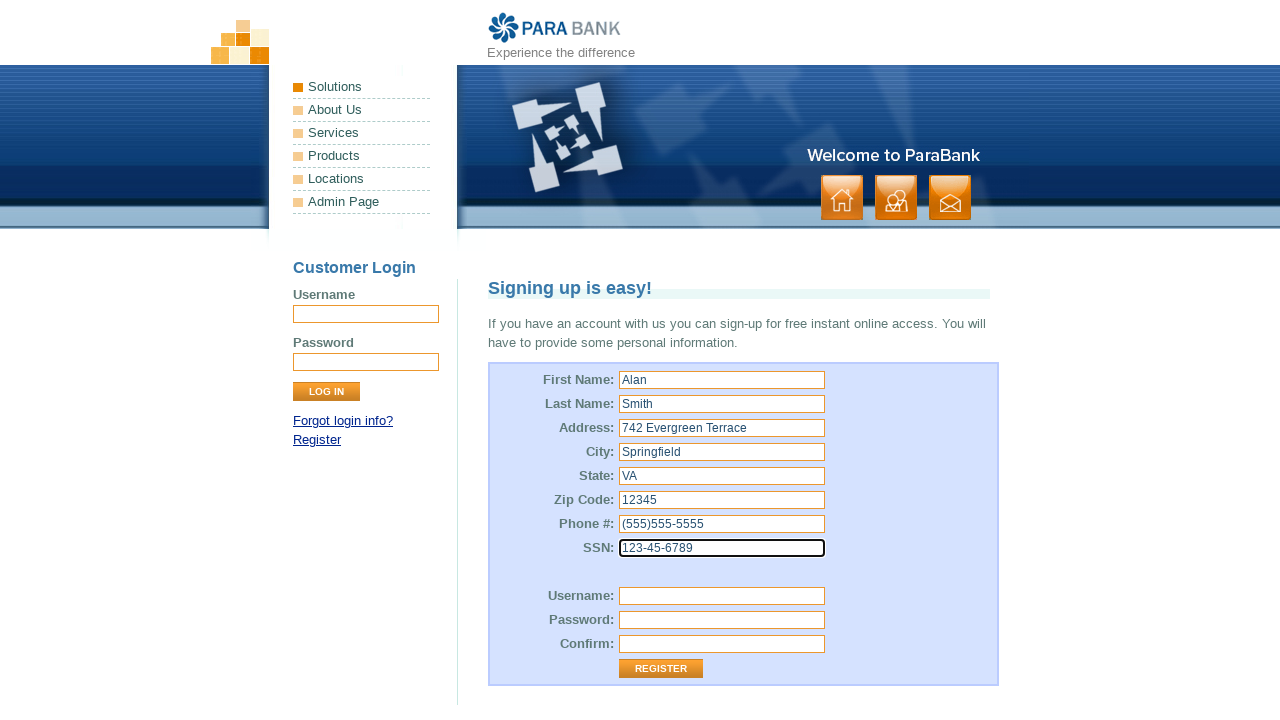

Filled username field with 'HomerSimpson234' on #customer\.username
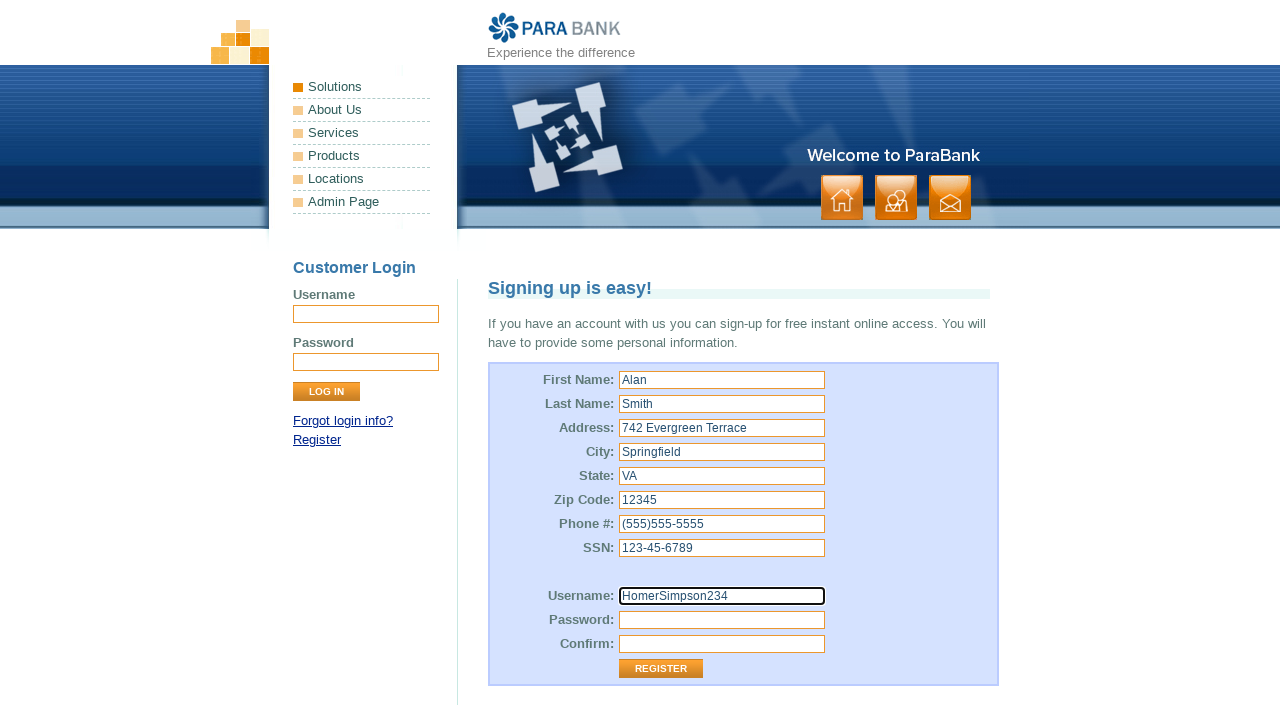

Filled password field with 'password1234' on #customer\.password
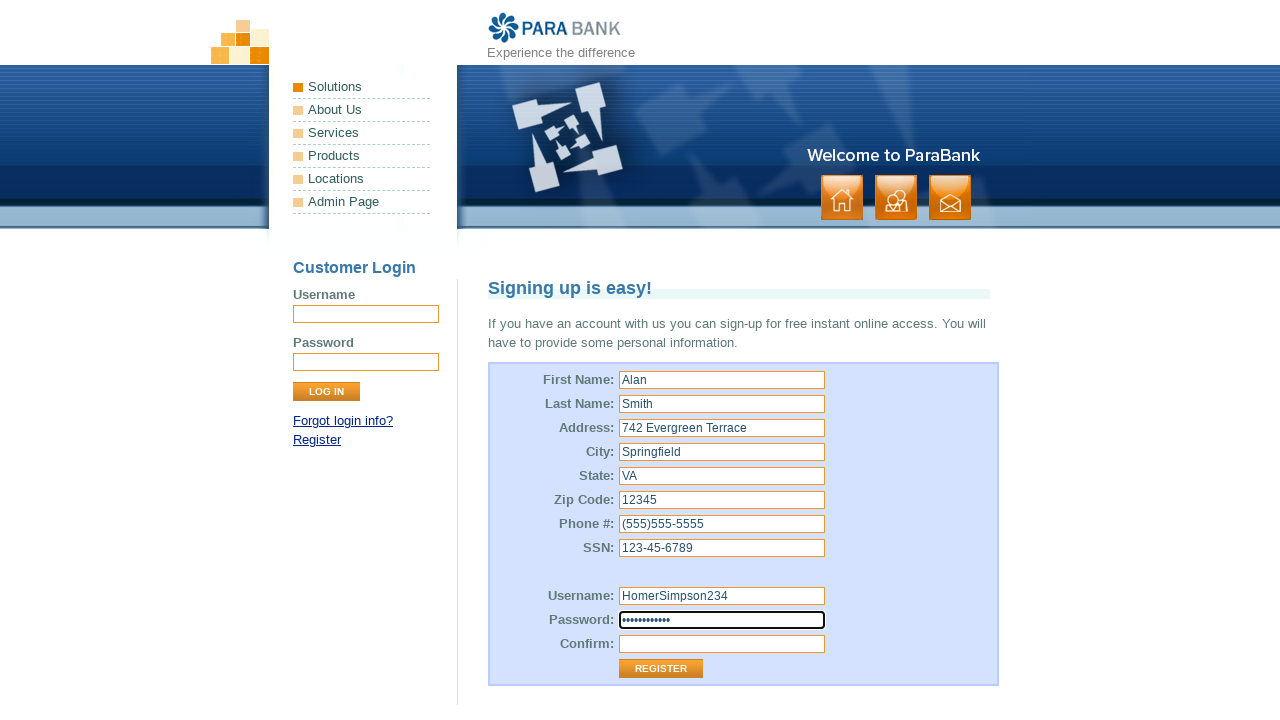

Filled password confirmation field with 'password1234' on #repeatedPassword
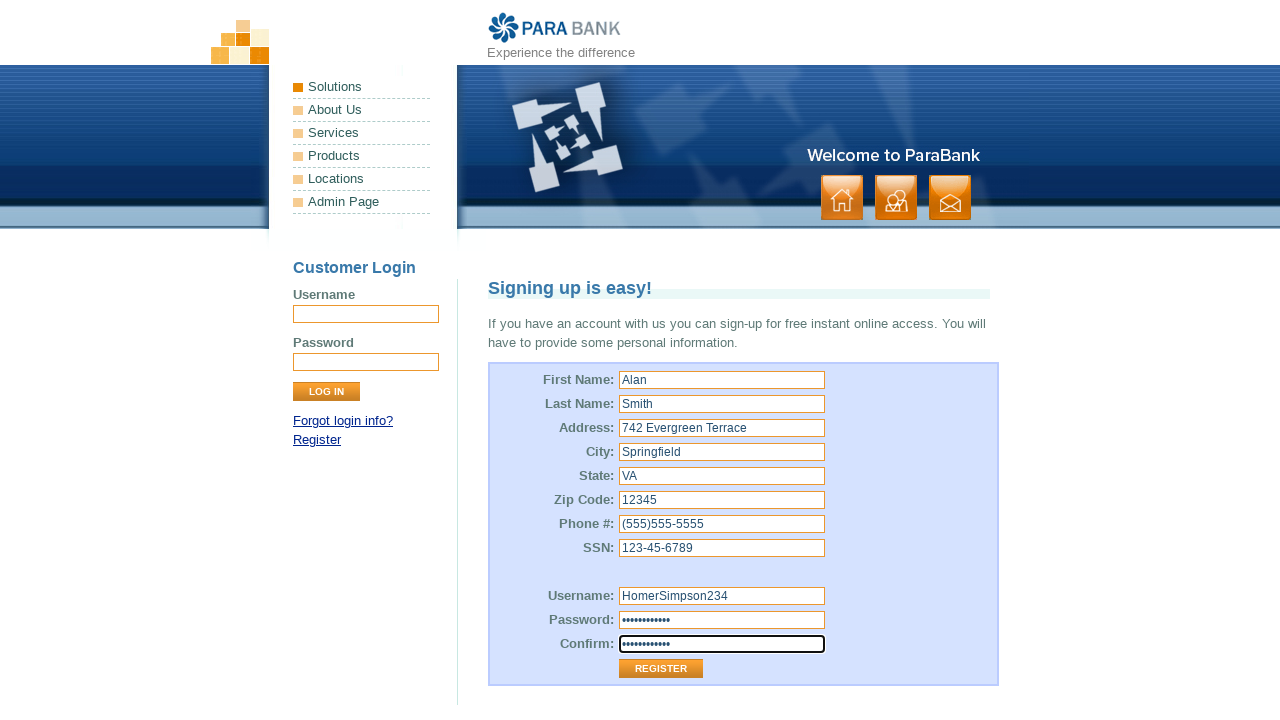

Clicked register button to submit registration form at (896, 198) on .button
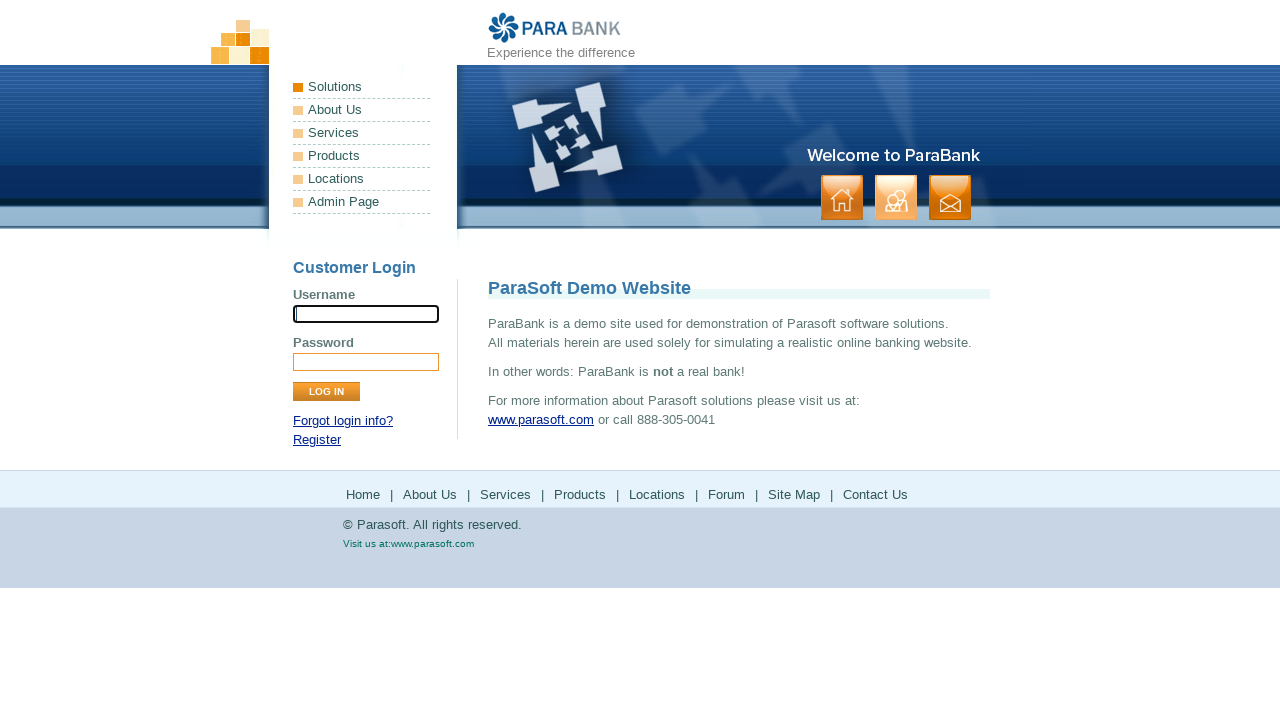

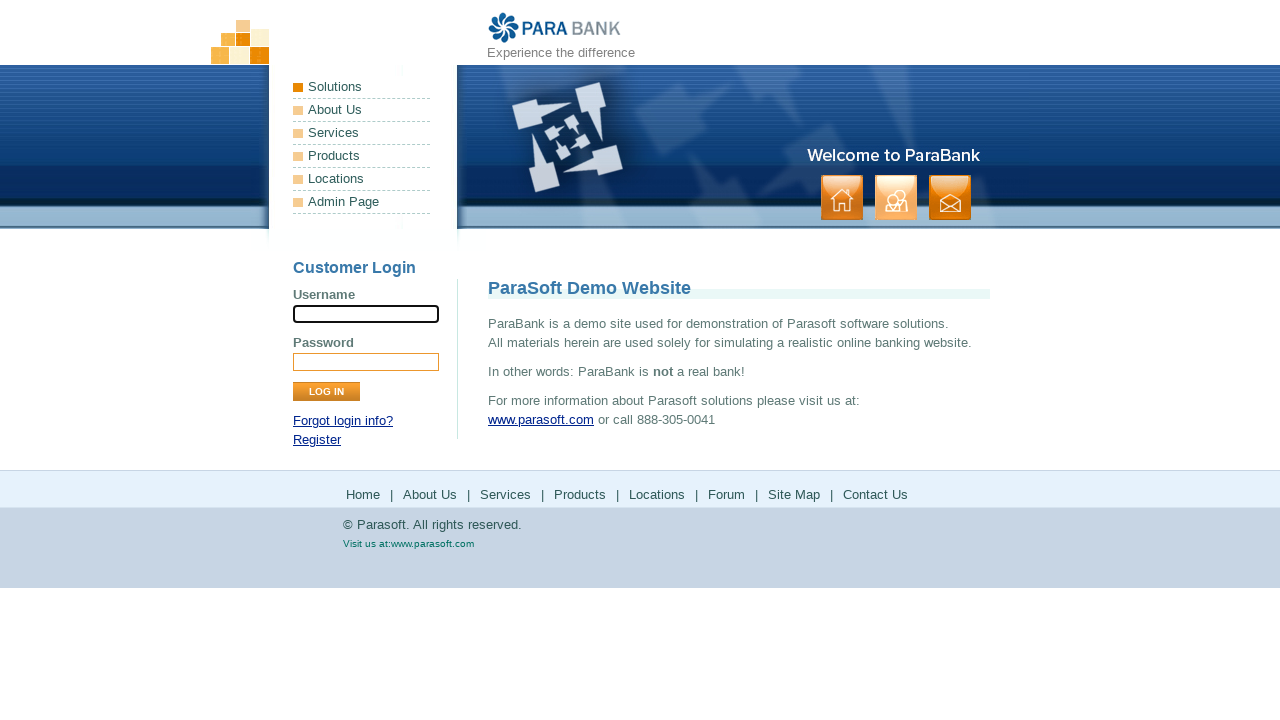